Tests addition operation with a negative number by calculating -234234 + 345345 on the web calculator

Starting URL: https://web2.0calc.com/

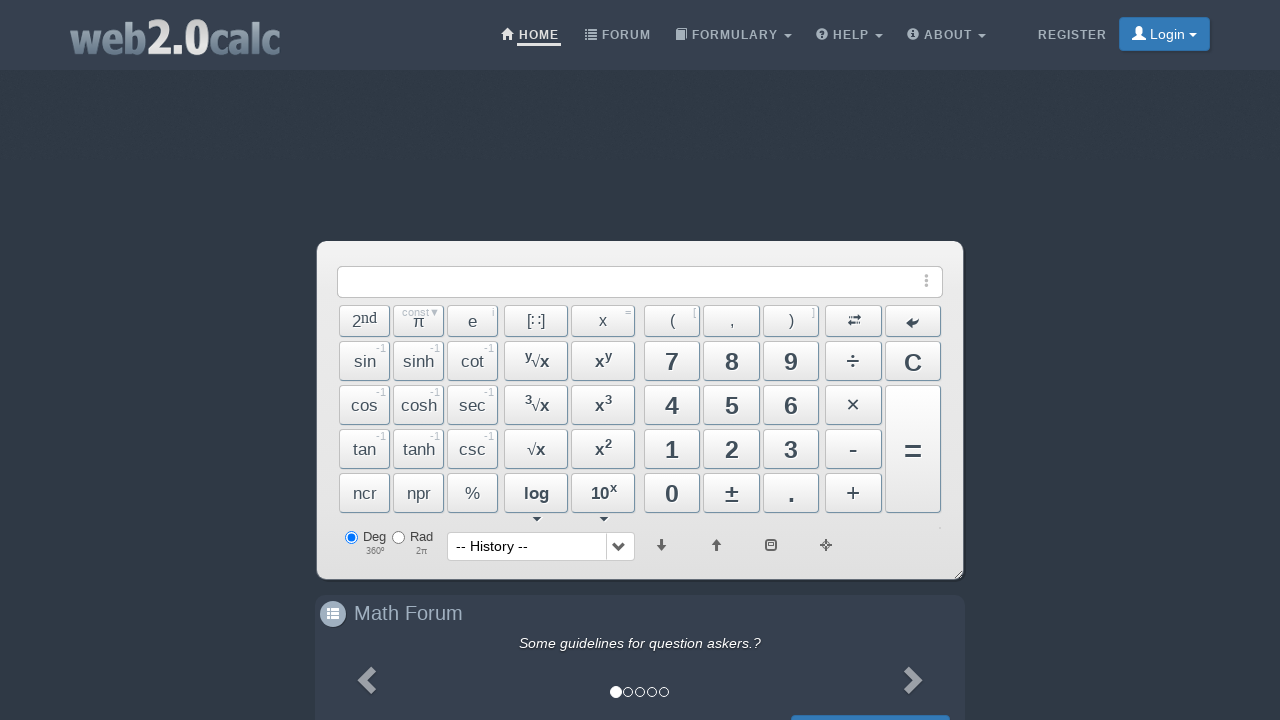

Clicked minus button to enter negative number at (853, 449) on #BtnMinus
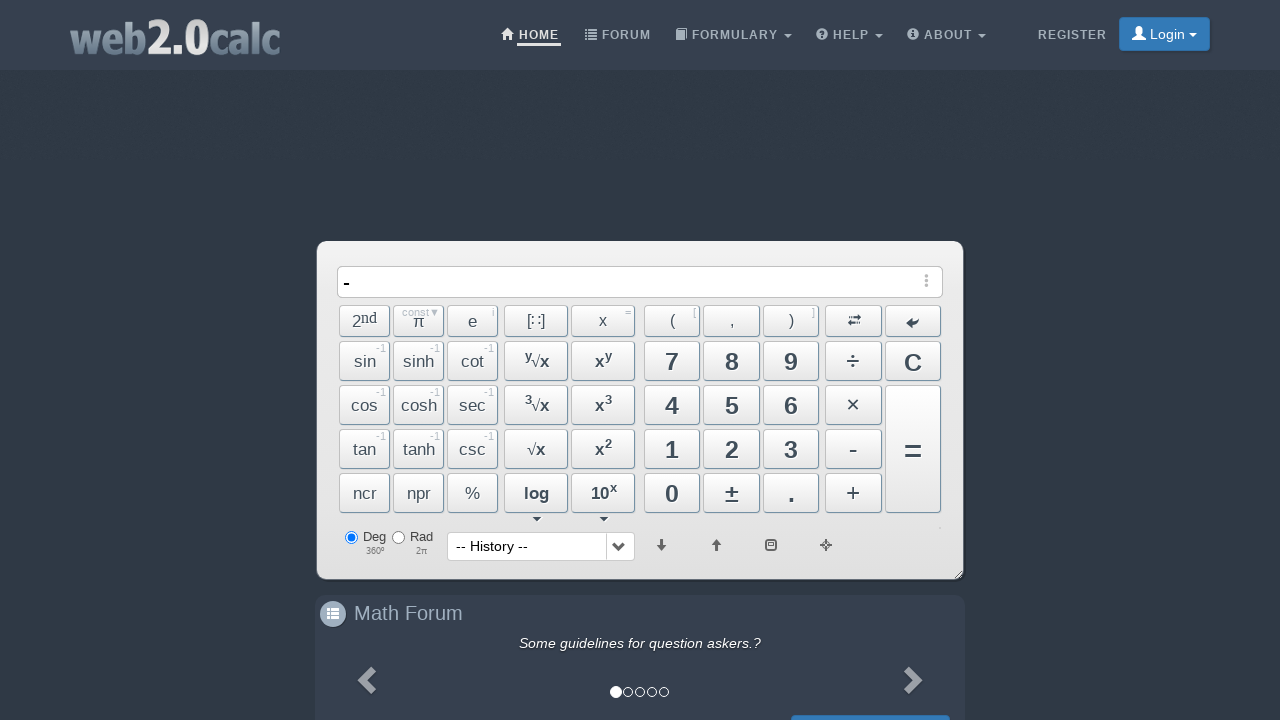

Clicked button 2 at (732, 449) on #Btn2
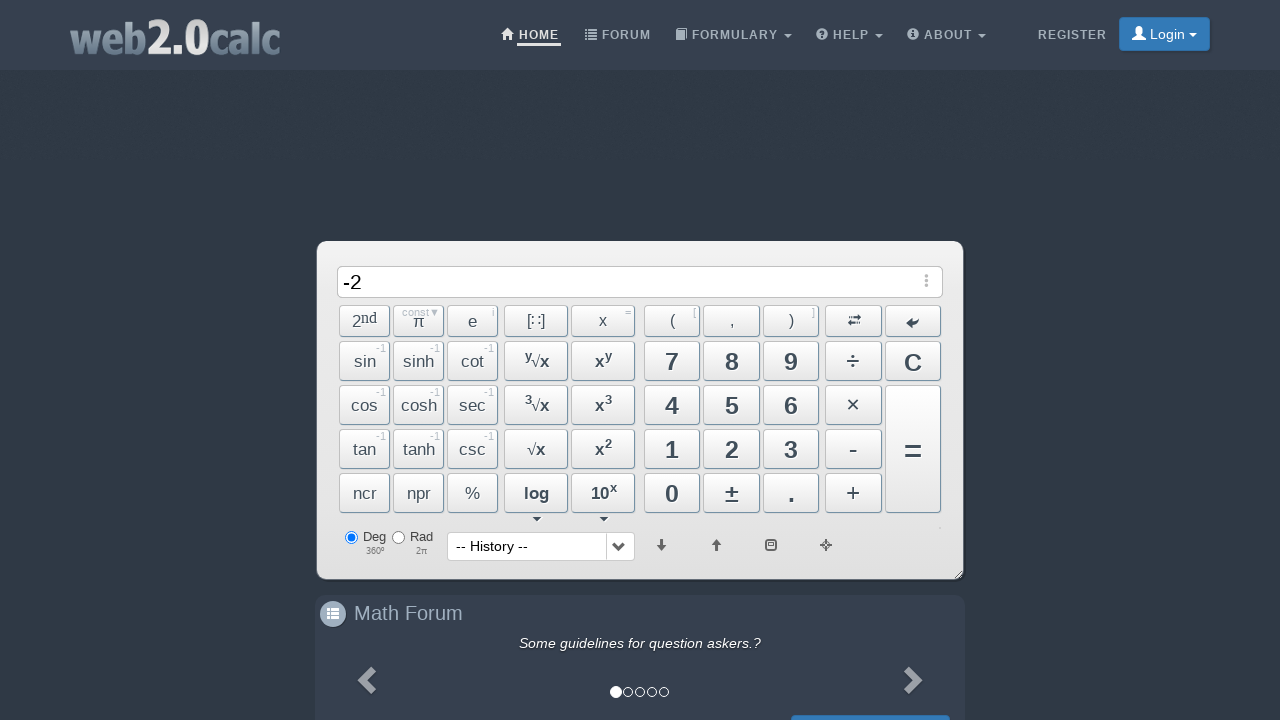

Clicked button 3 at (791, 449) on #Btn3
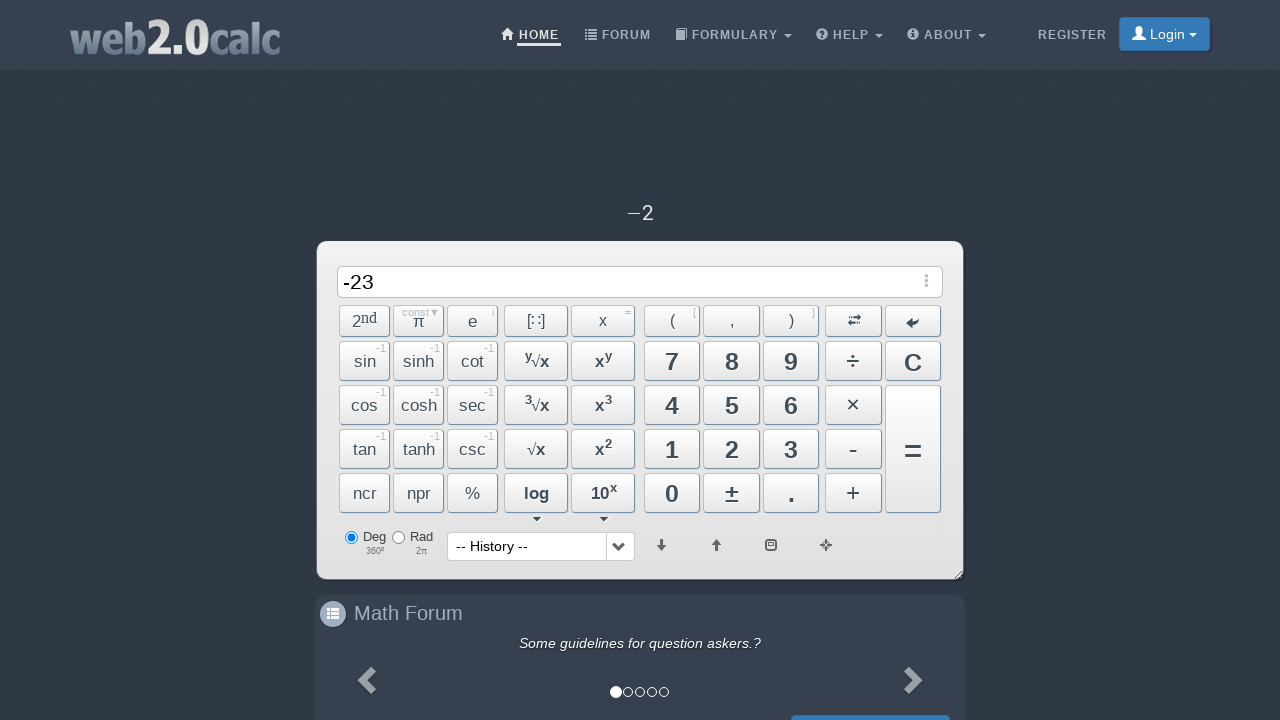

Clicked button 4 at (672, 405) on #Btn4
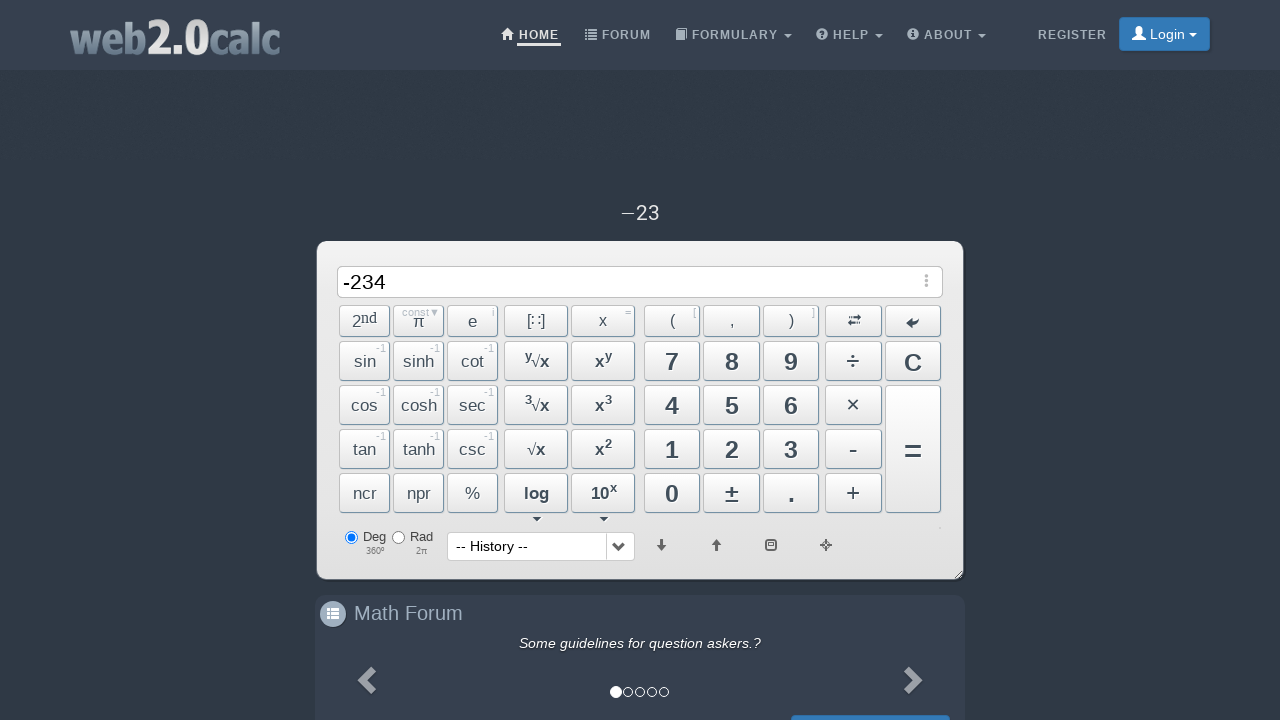

Clicked button 2 at (732, 449) on #Btn2
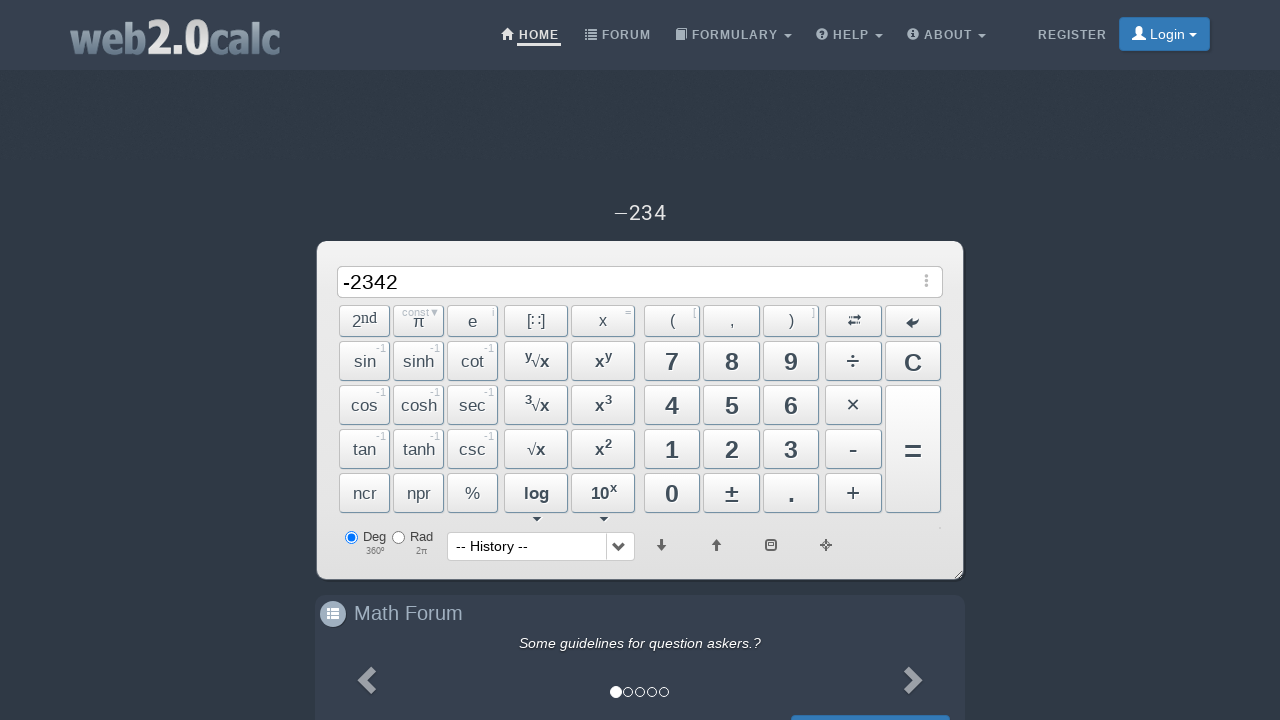

Clicked button 3 at (791, 449) on #Btn3
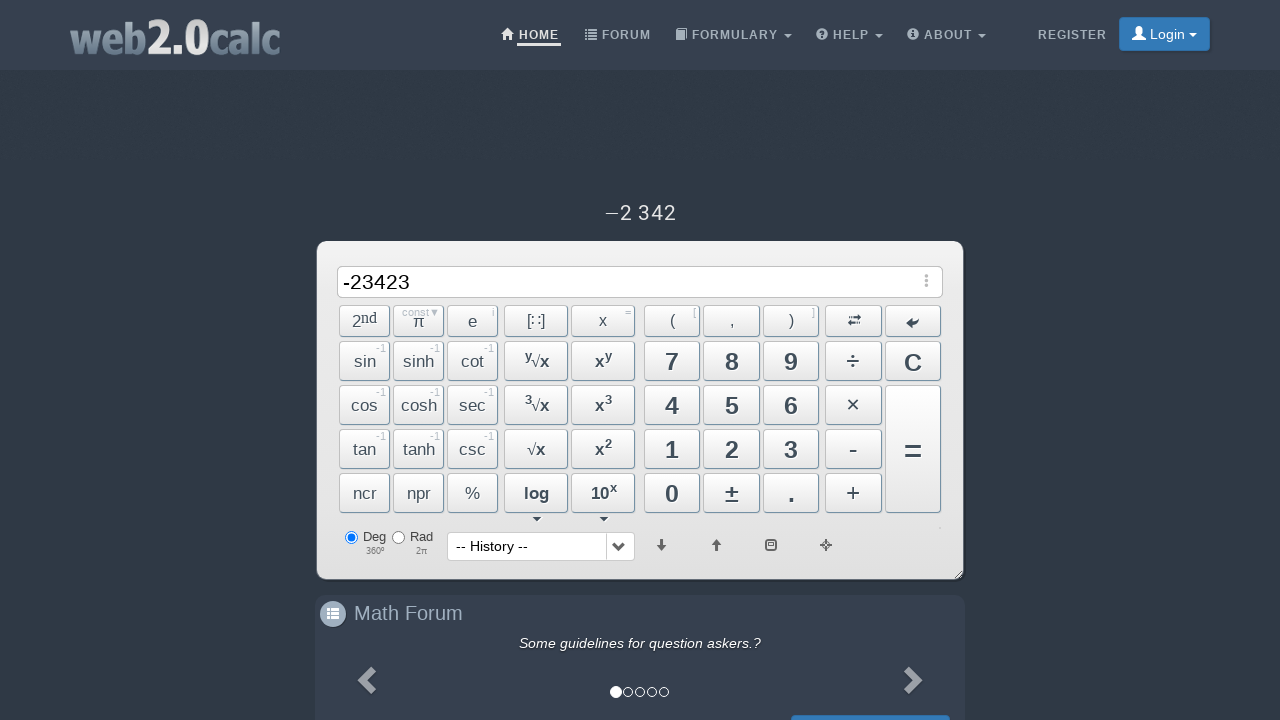

Clicked button 4 to complete entering -234234 at (672, 405) on #Btn4
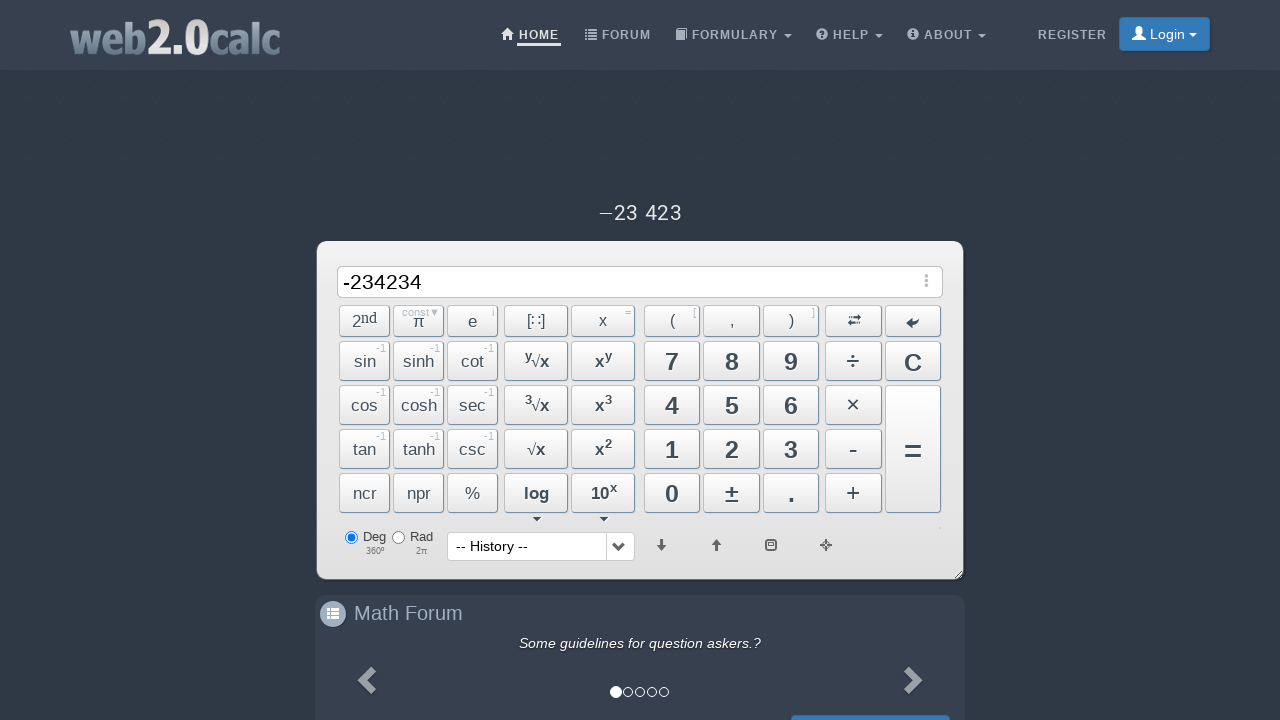

Clicked plus button to select addition operator at (853, 493) on #BtnPlus
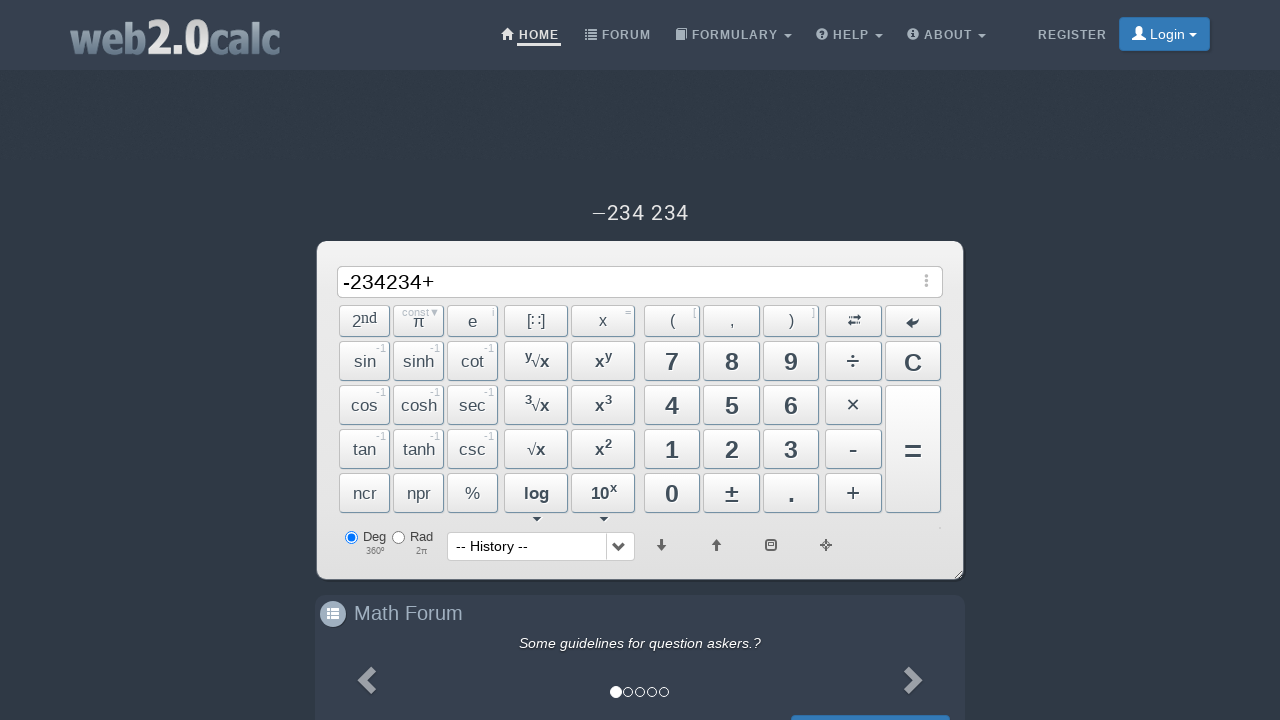

Clicked button 3 at (791, 449) on #Btn3
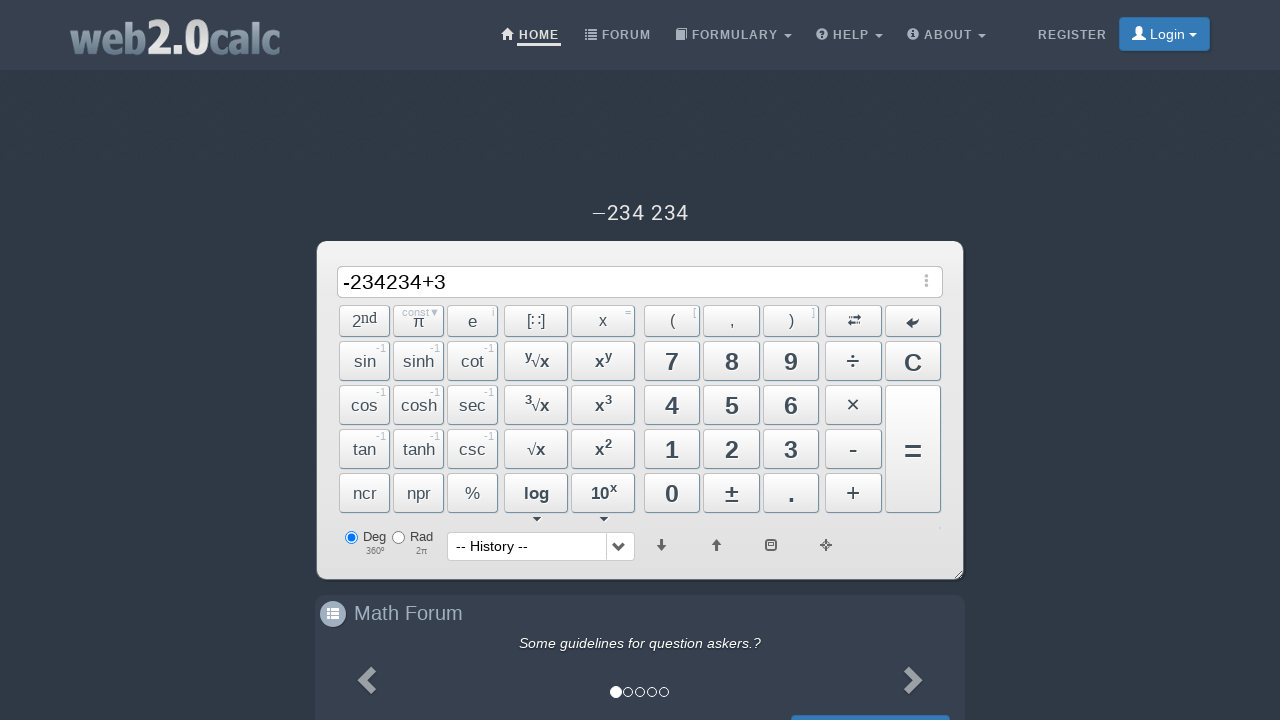

Clicked button 4 at (672, 405) on #Btn4
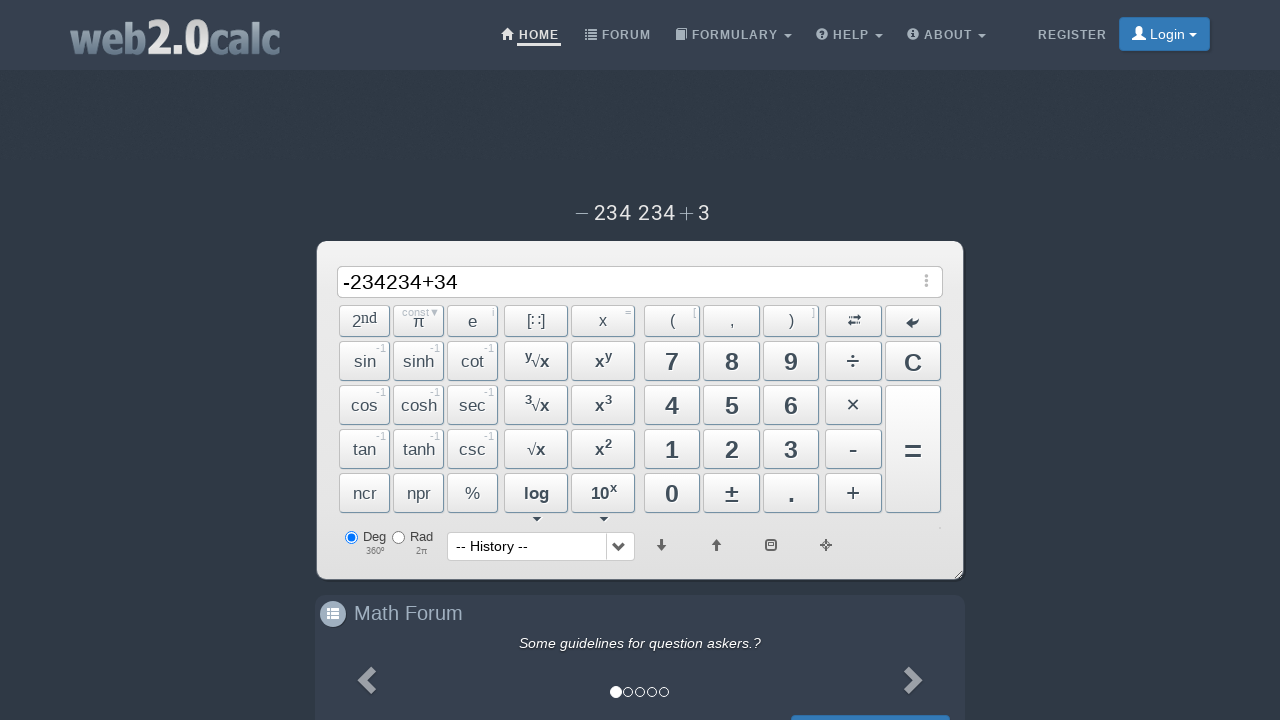

Clicked button 5 at (732, 405) on #Btn5
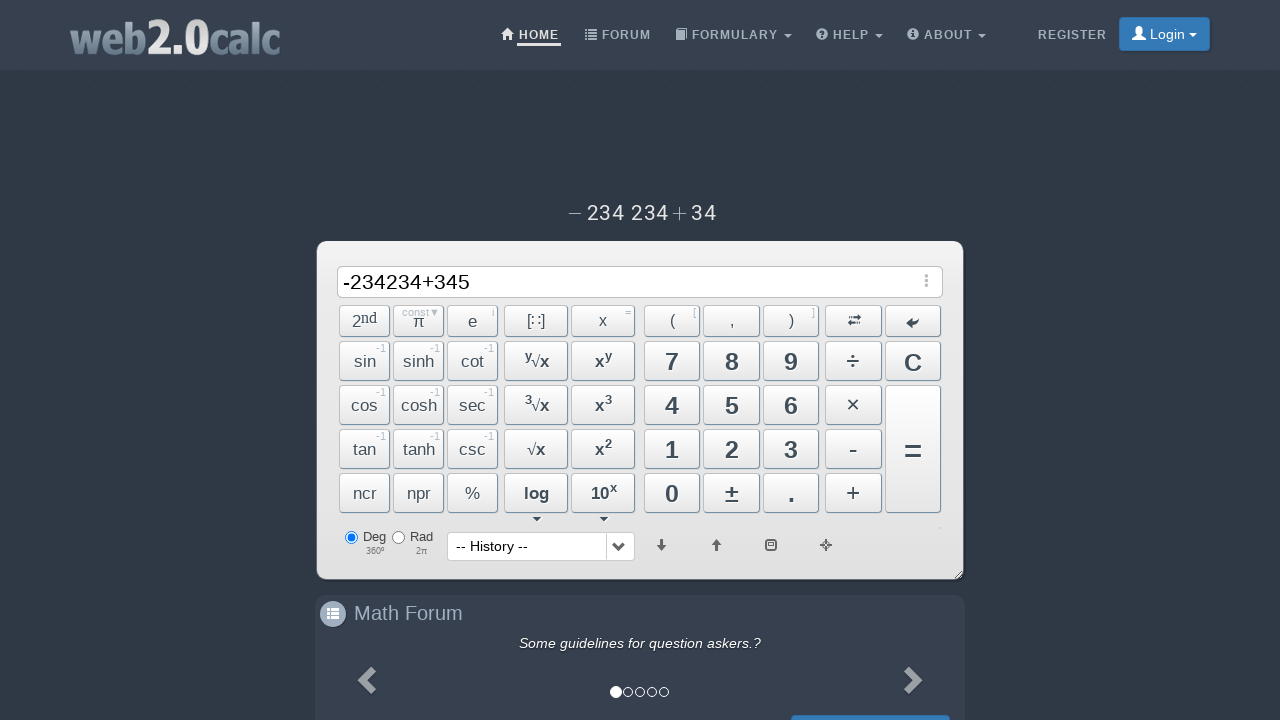

Clicked button 3 at (791, 449) on #Btn3
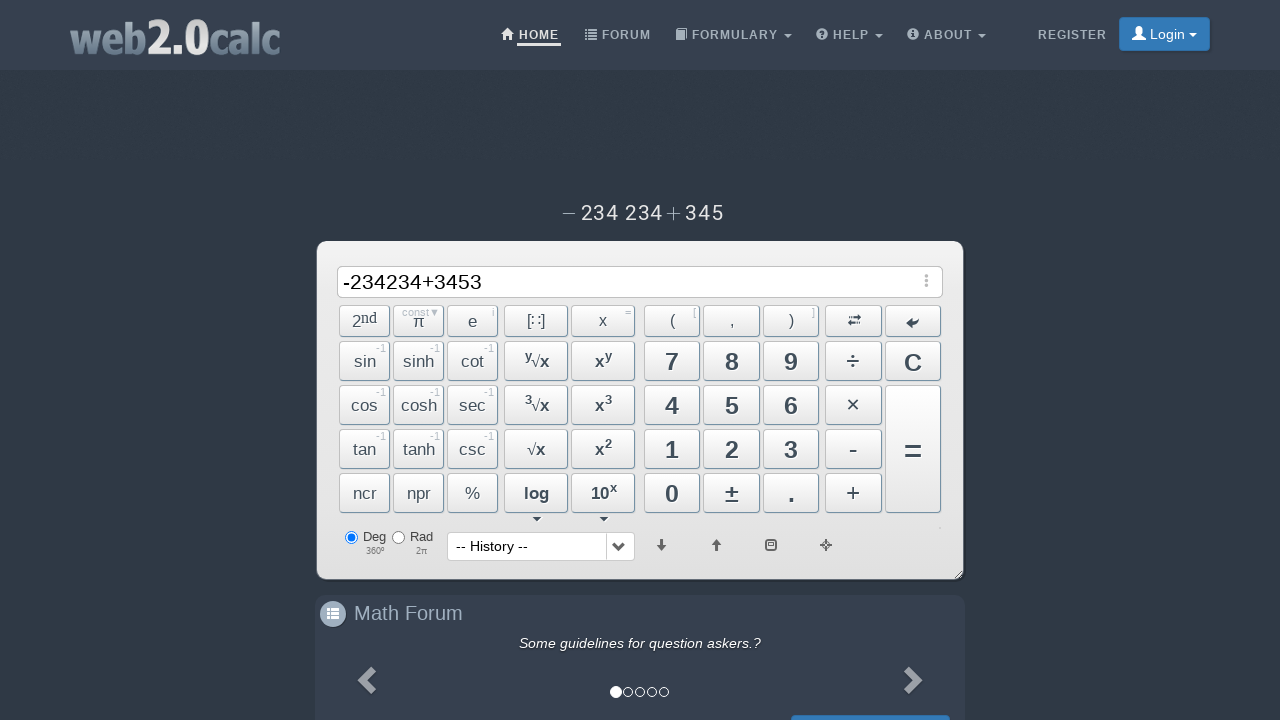

Clicked button 4 at (672, 405) on #Btn4
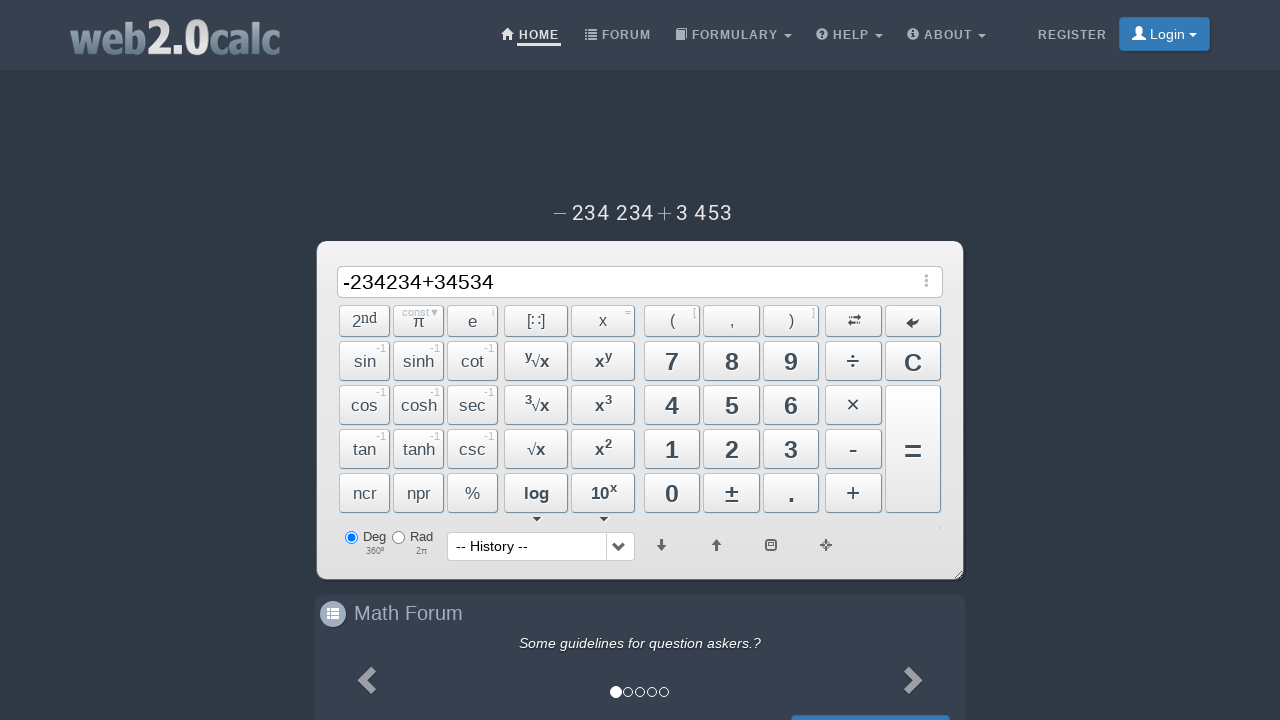

Clicked button 5 to complete entering 345345 at (732, 405) on #Btn5
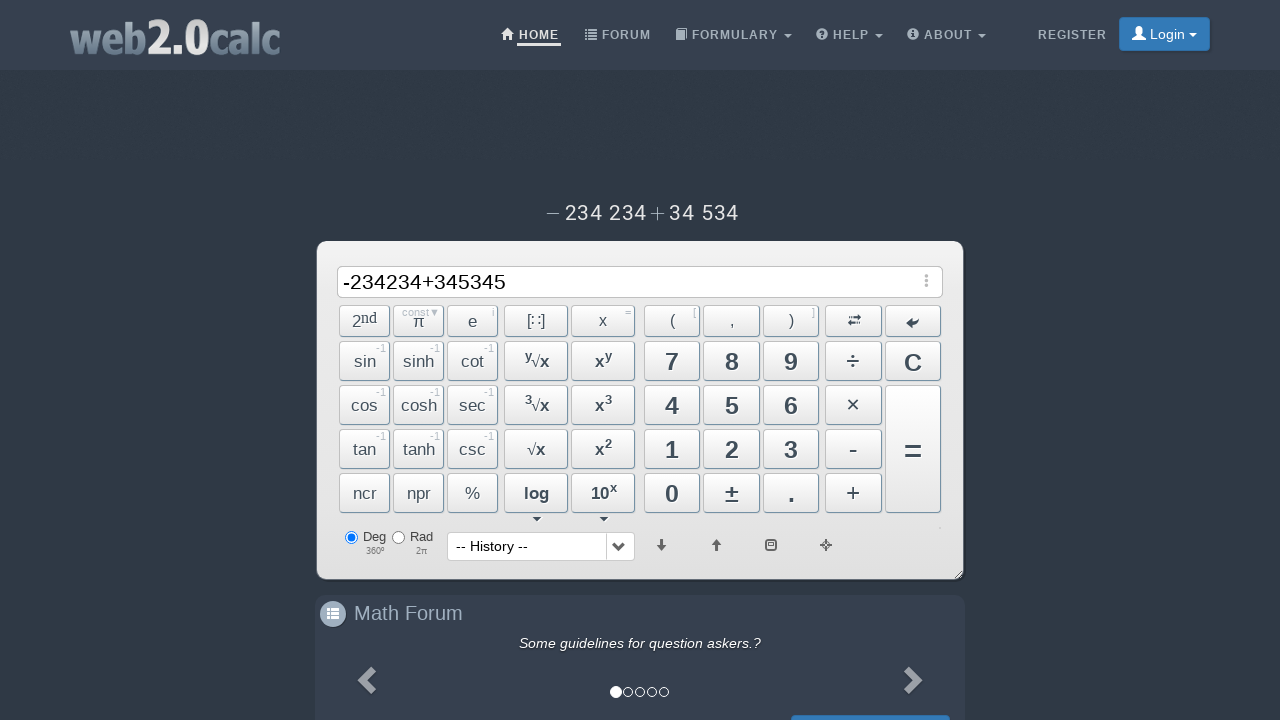

Clicked calculate button to compute -234234 + 345345 at (913, 449) on #BtnCalc
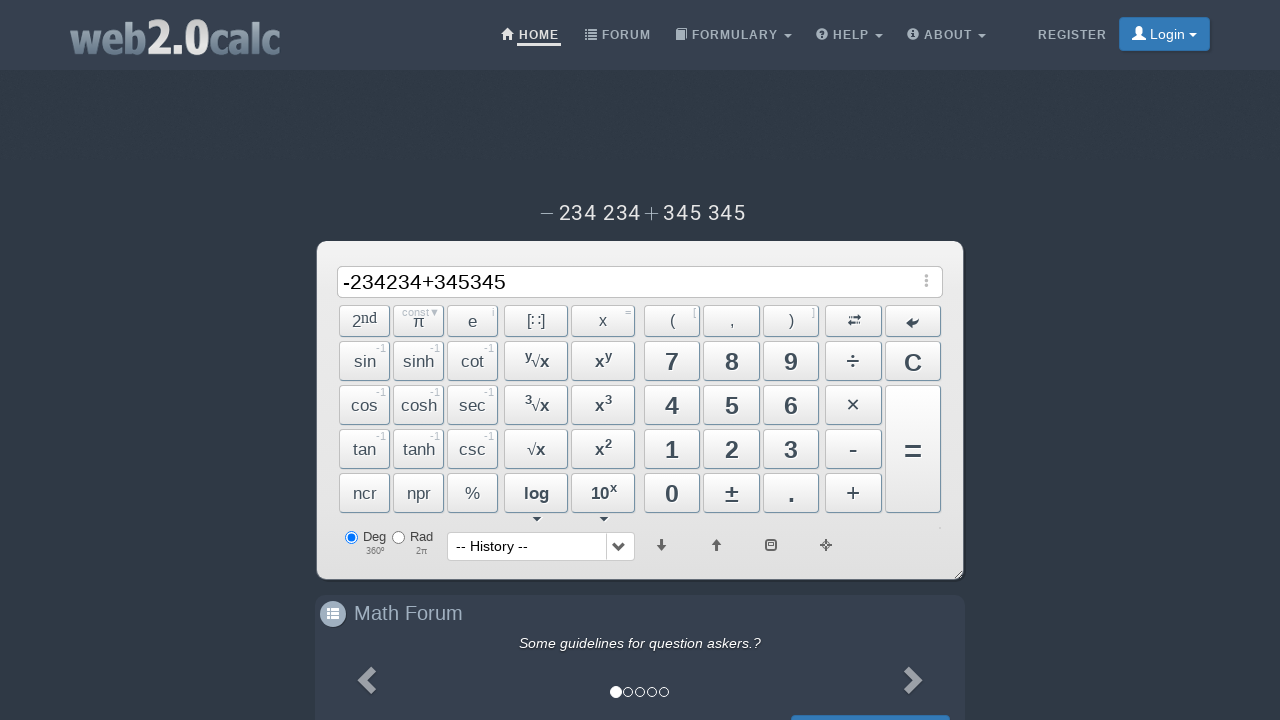

Waited 1 second for calculation to complete
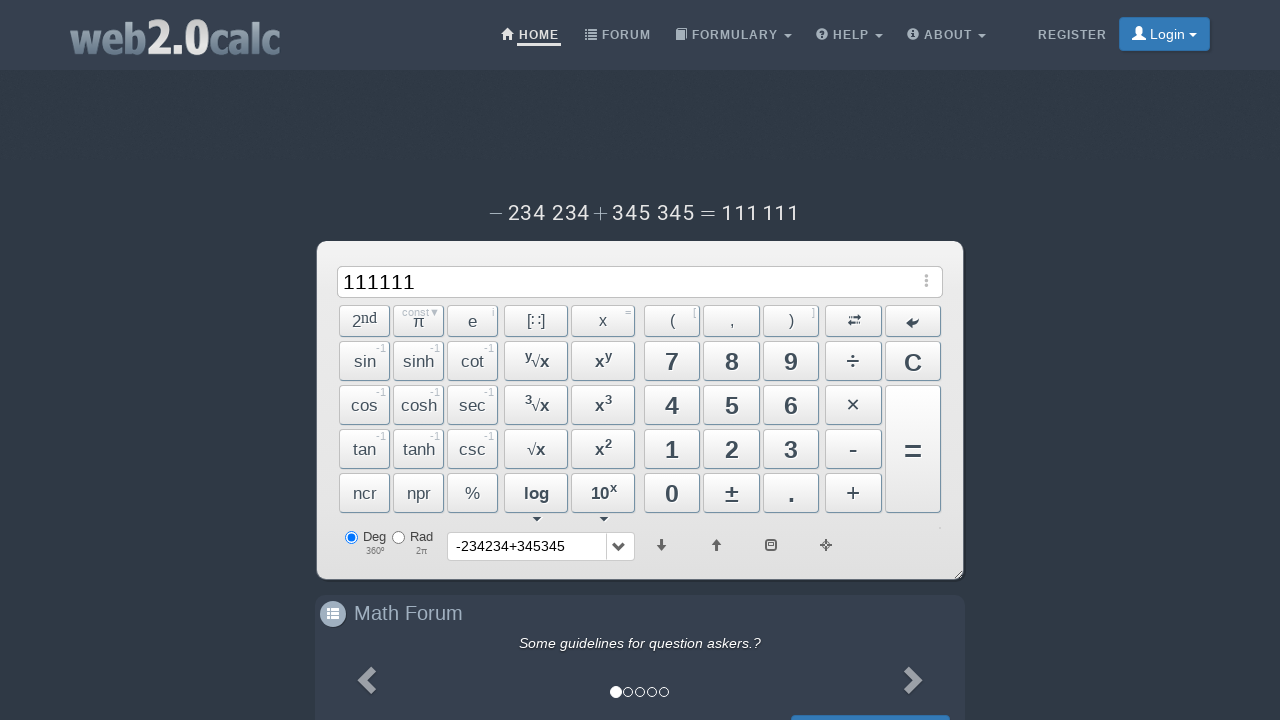

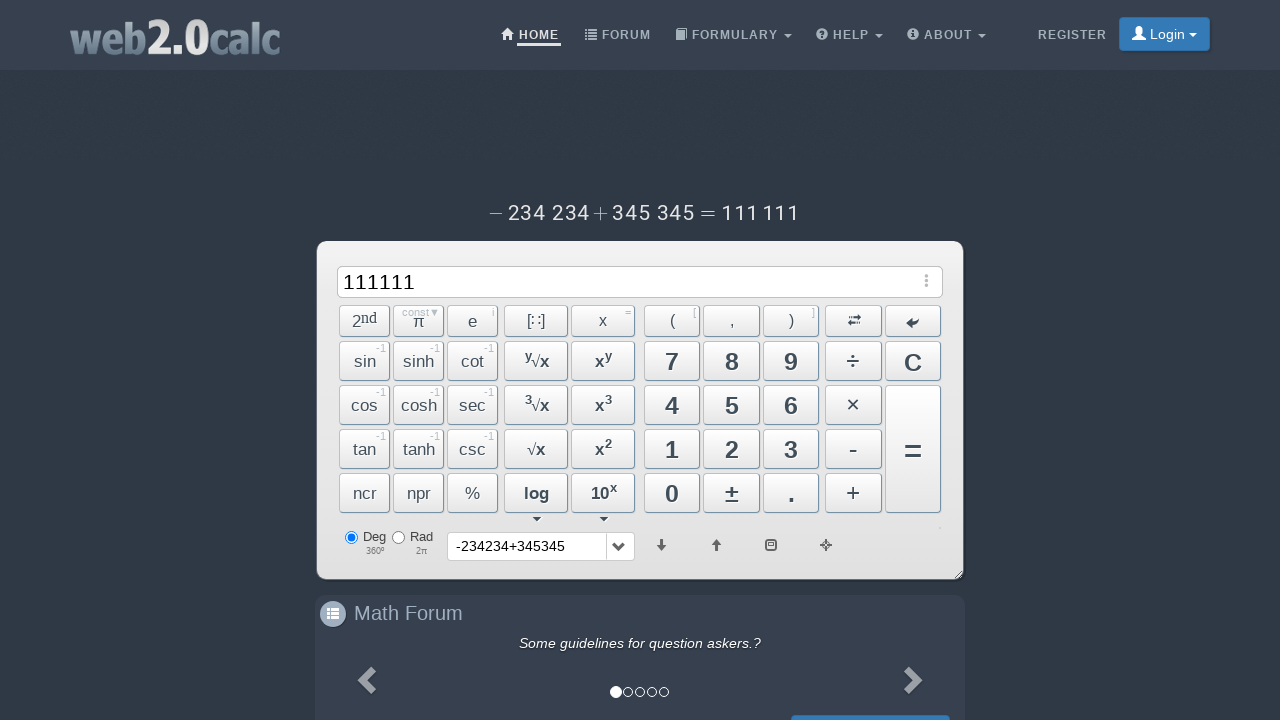